Verifies that the Contact (Kontakt) button exists in the navigation

Starting URL: https://www.droptica.pl/

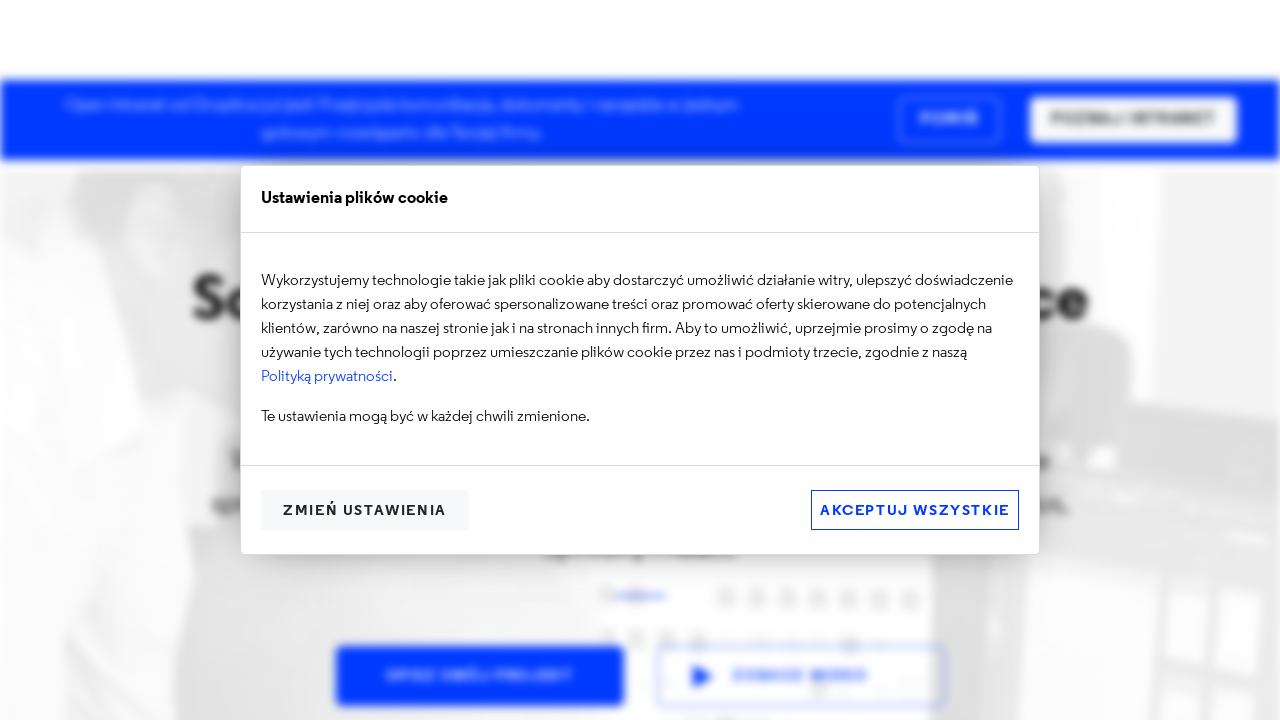

Navigated to https://www.droptica.pl/
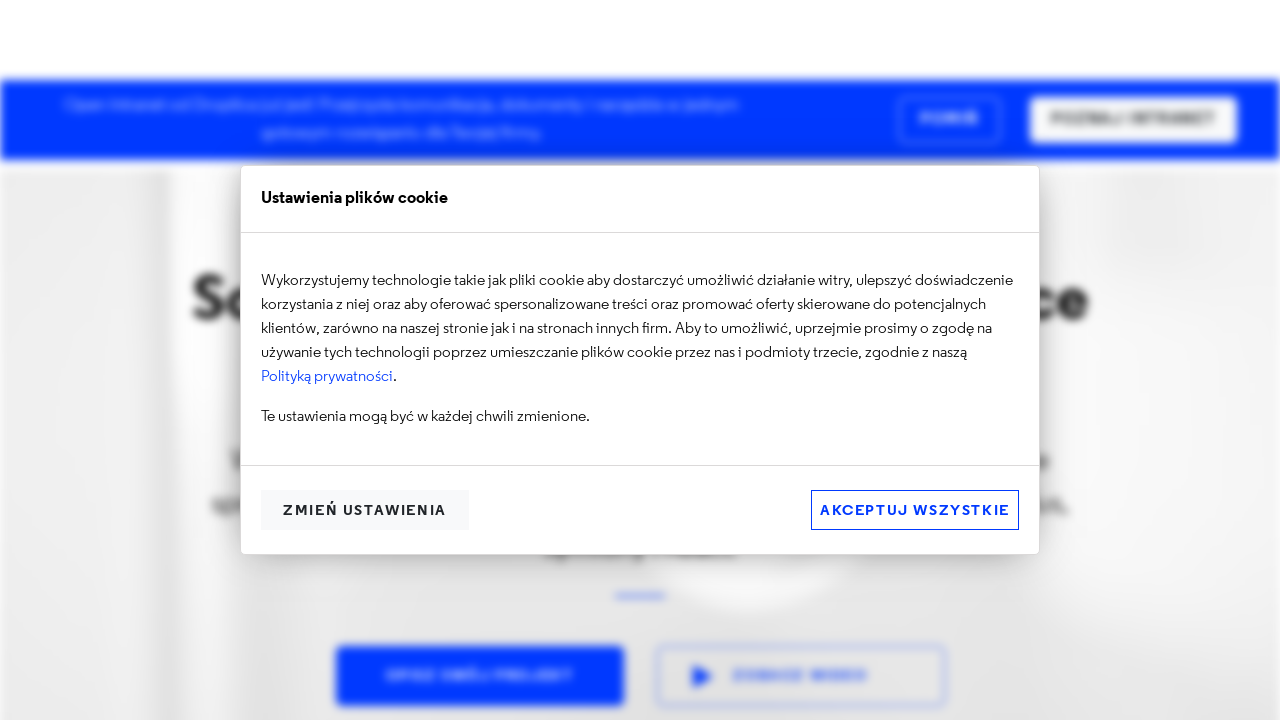

Located Contact (Kontakt) button in navigation
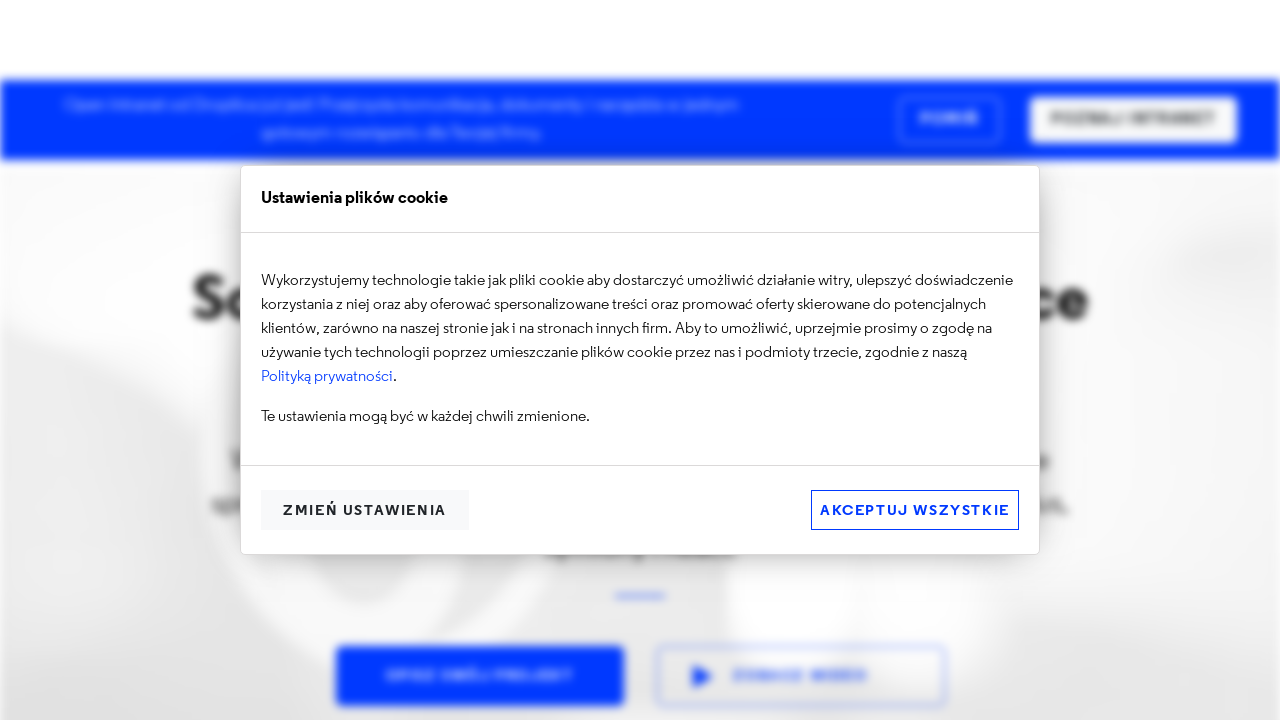

Verified that Contact button exists in navigation
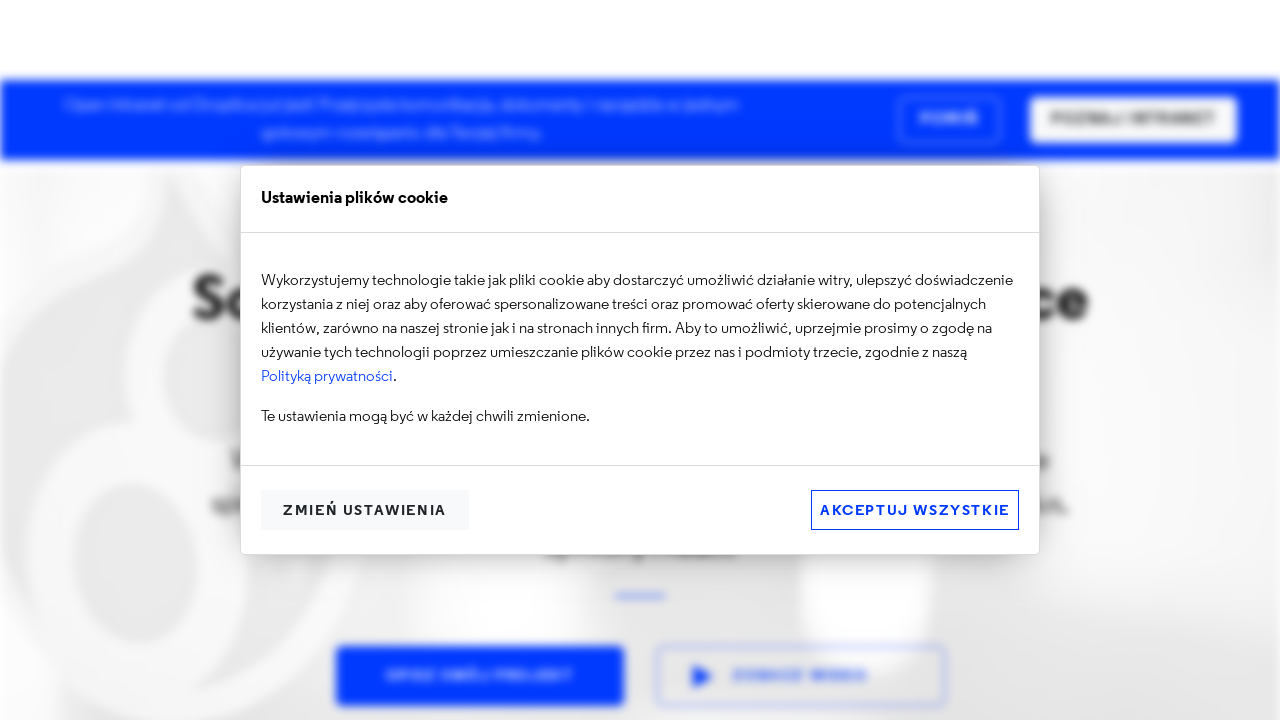

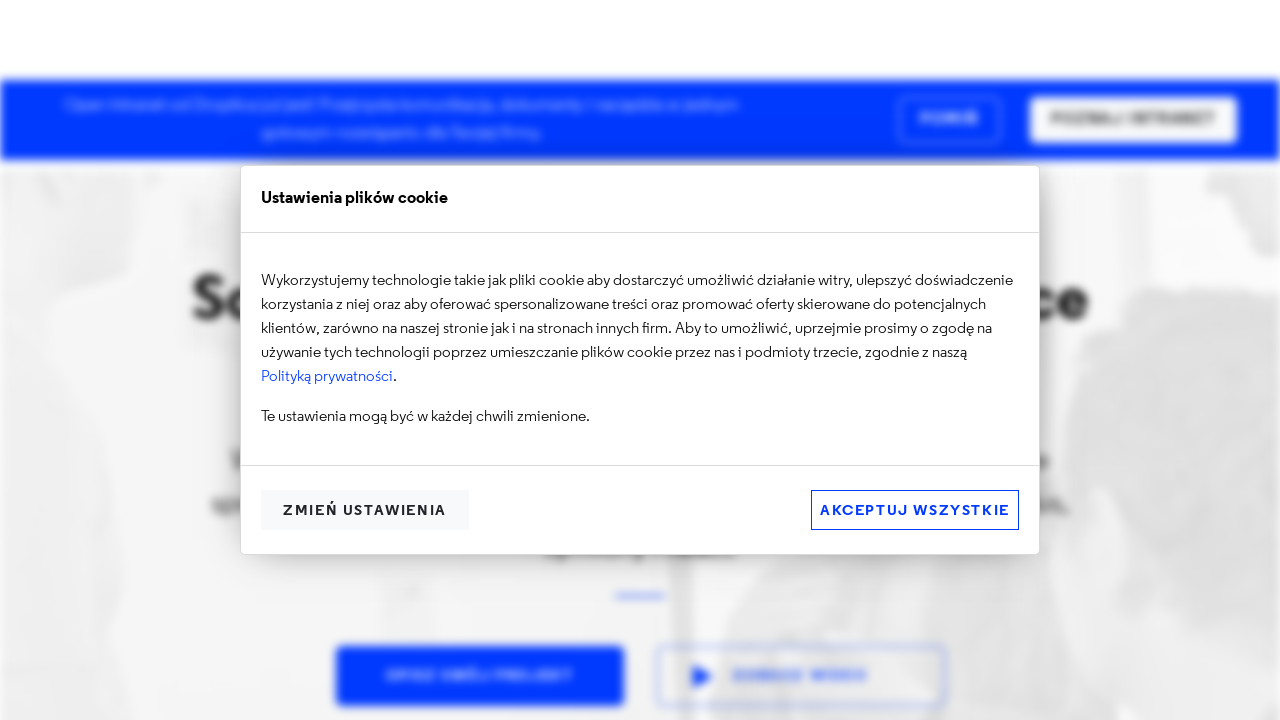